Tests the Case Studies Page by navigating through Solutions menu, verifying header, clicking on video thumbnails to play videos, and switching between Education, Industrial Training, and Virtual Tour tabs.

Starting URL: https://dev.imaginxavr.com/imaginx/

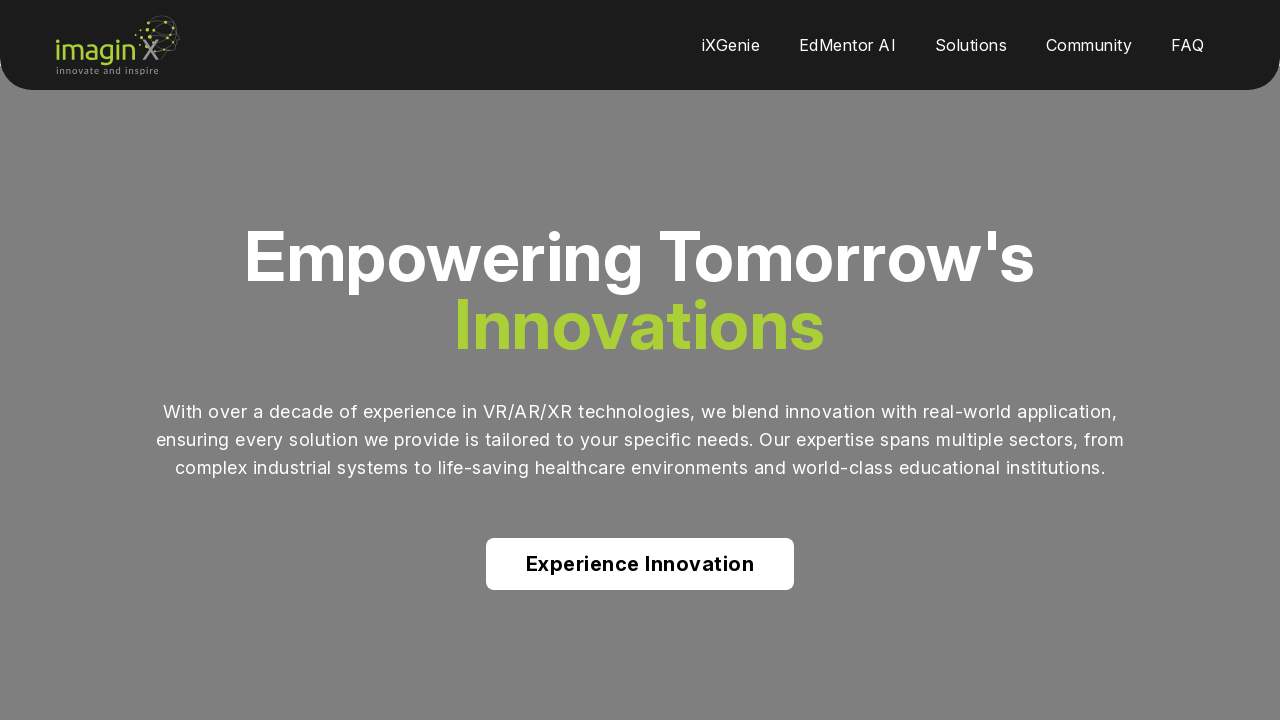

Page loaded successfully
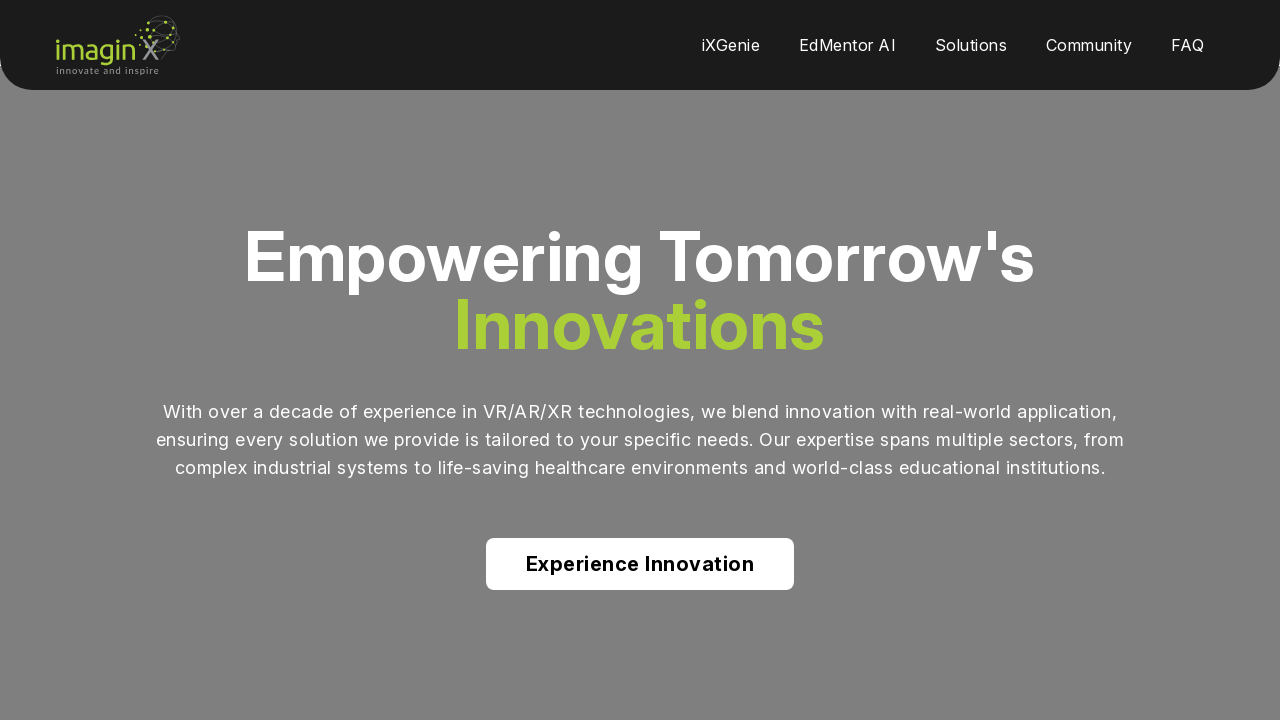

Hovered over Solutions menu at (971, 45) on xpath=(//a[normalize-space()='Solutions'])[1]
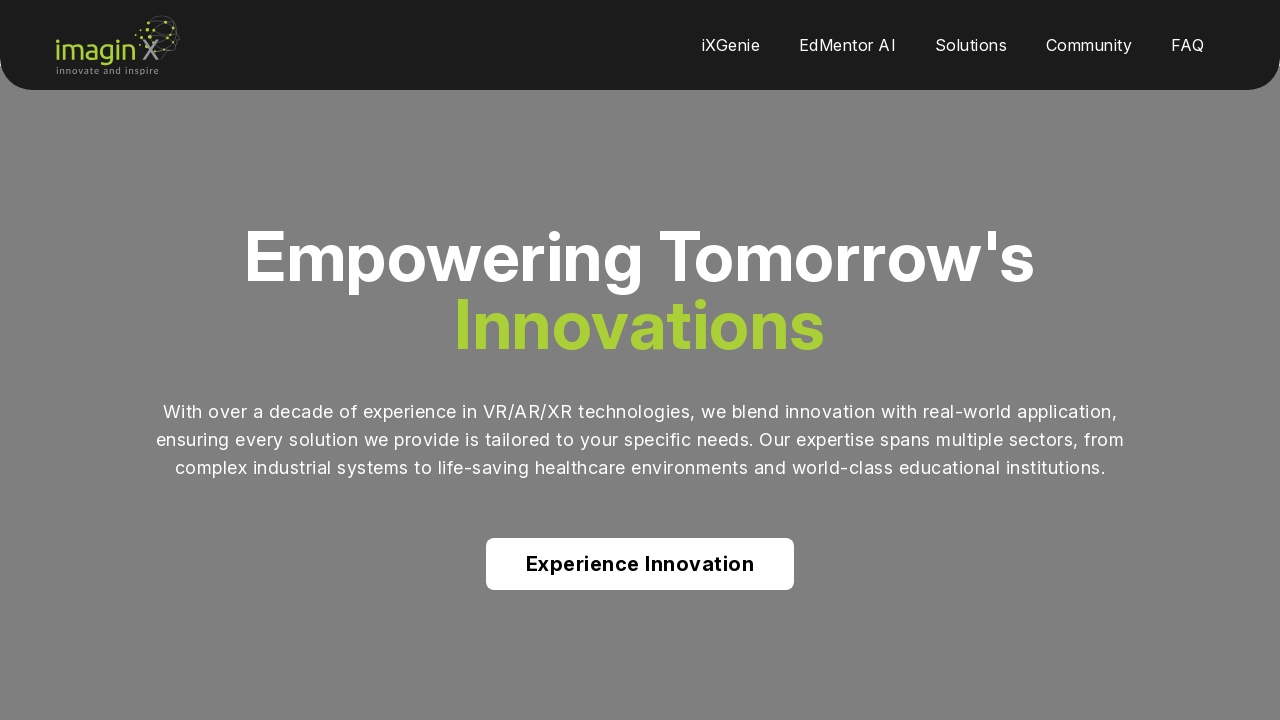

Waited for menu animation
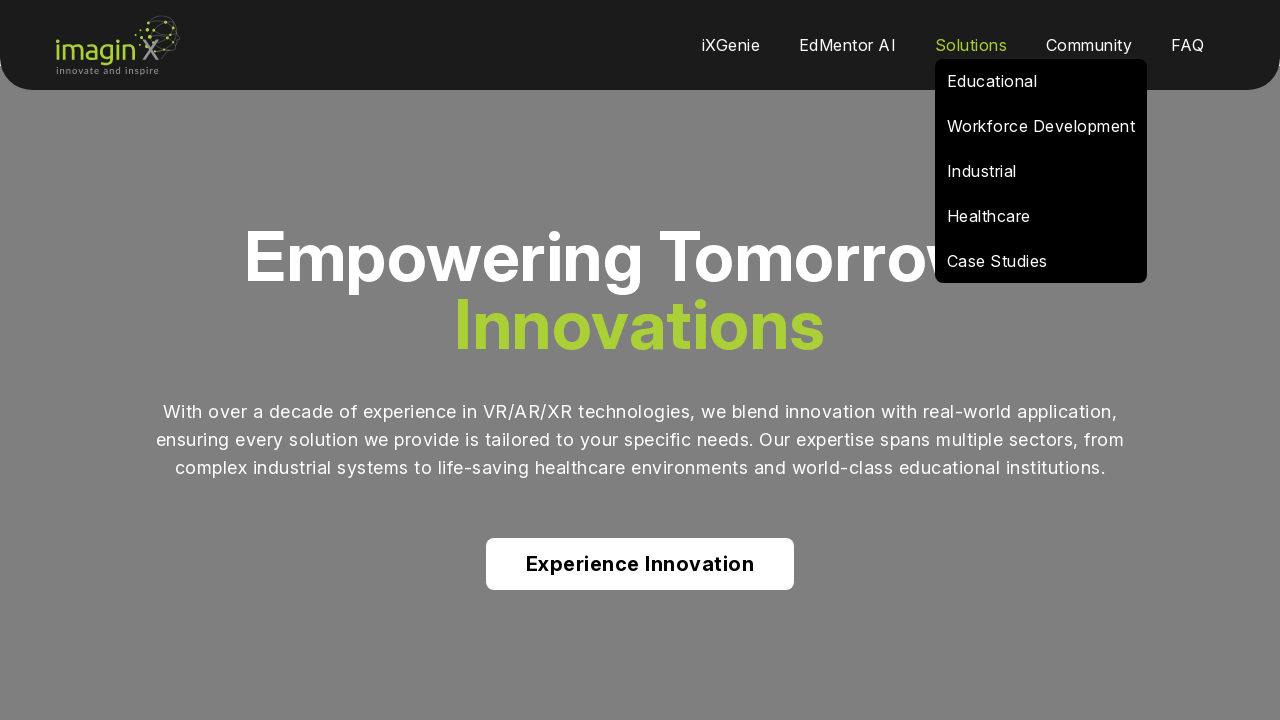

Hovered over Case Studies menu item at (997, 261) on xpath=(//a[normalize-space()='Case Studies'])[1]
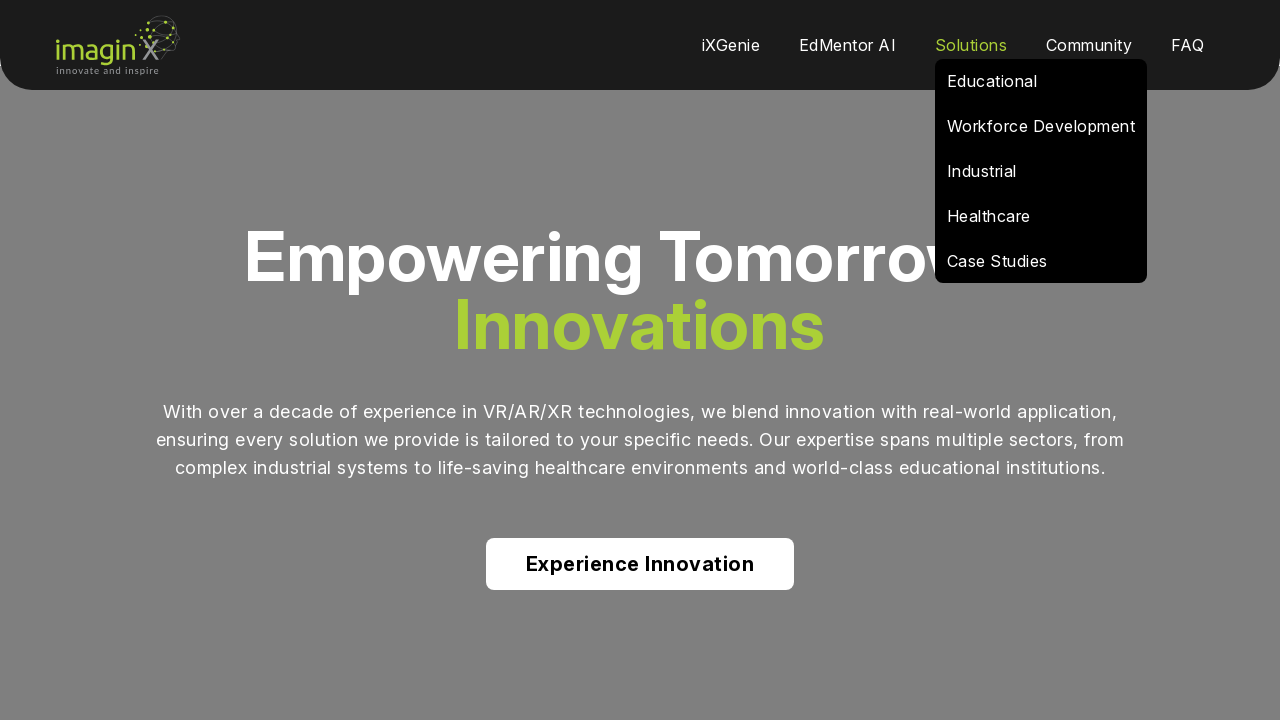

Waited for Case Studies menu item animation
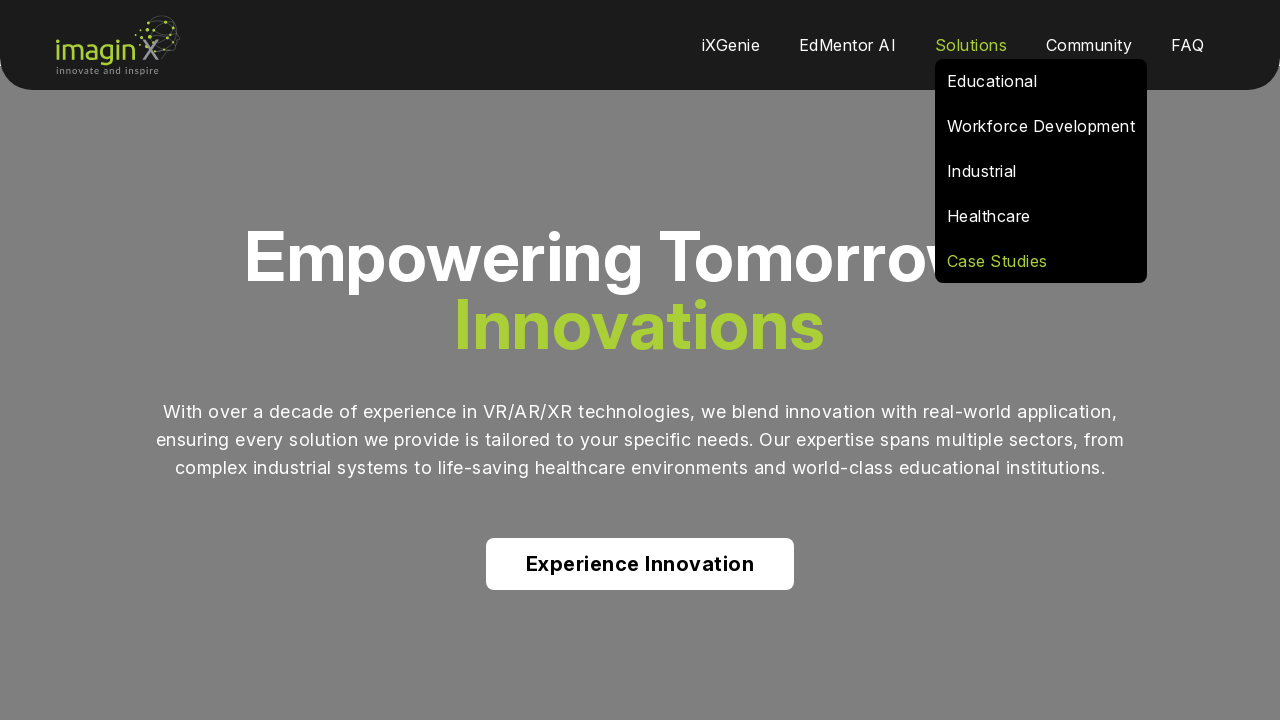

Clicked on Case Studies menu item at (997, 261) on xpath=(//a[normalize-space()='Case Studies'])[1]
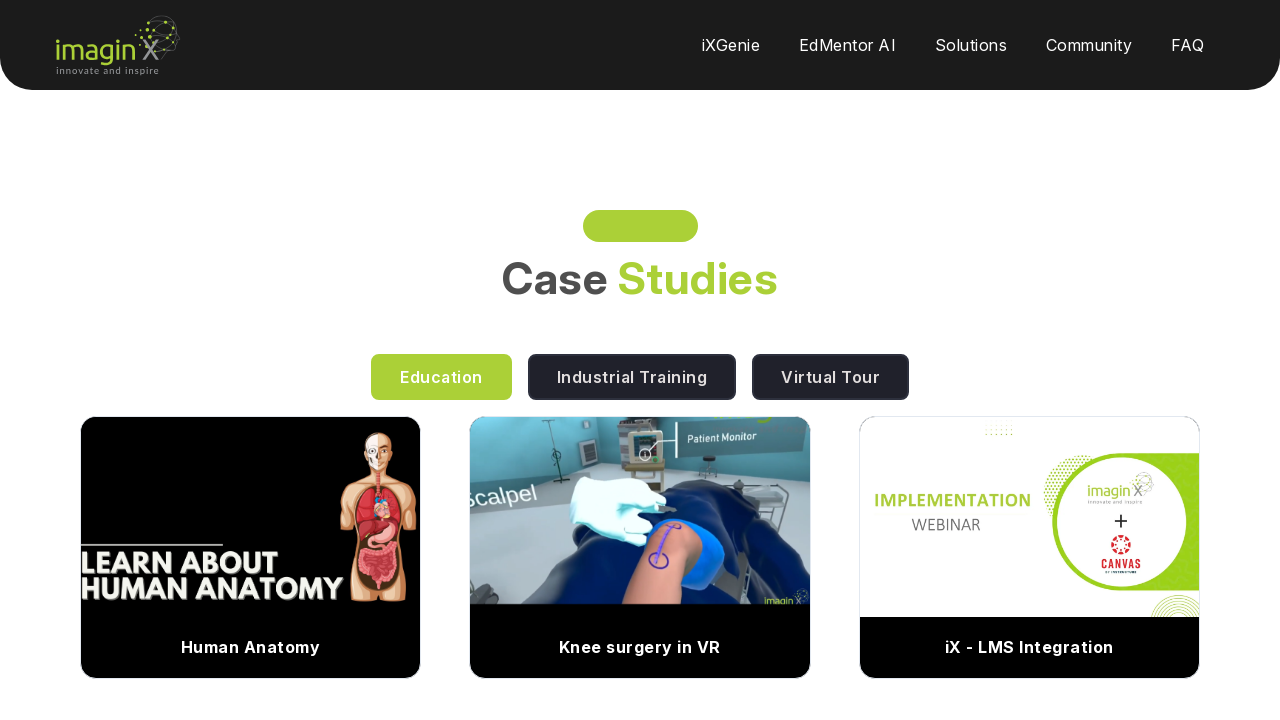

Case Studies page loaded
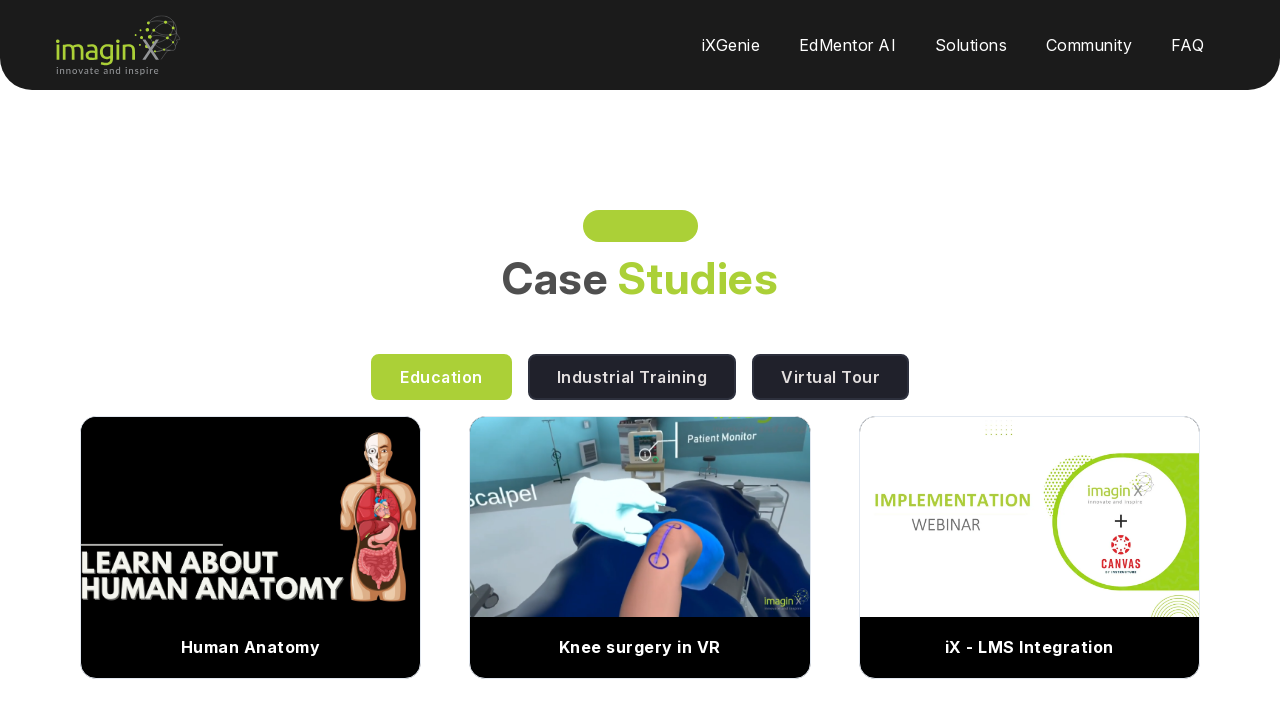

Waited for page content to render
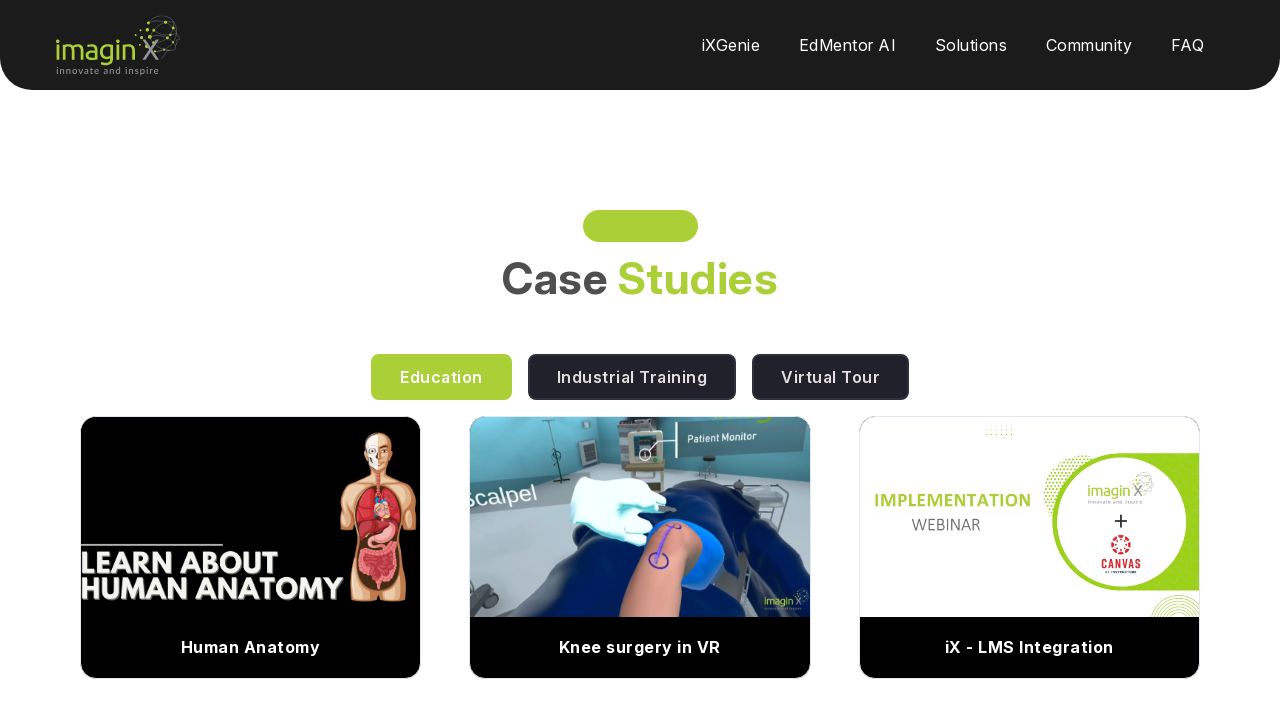

Scrolled to bottom of page
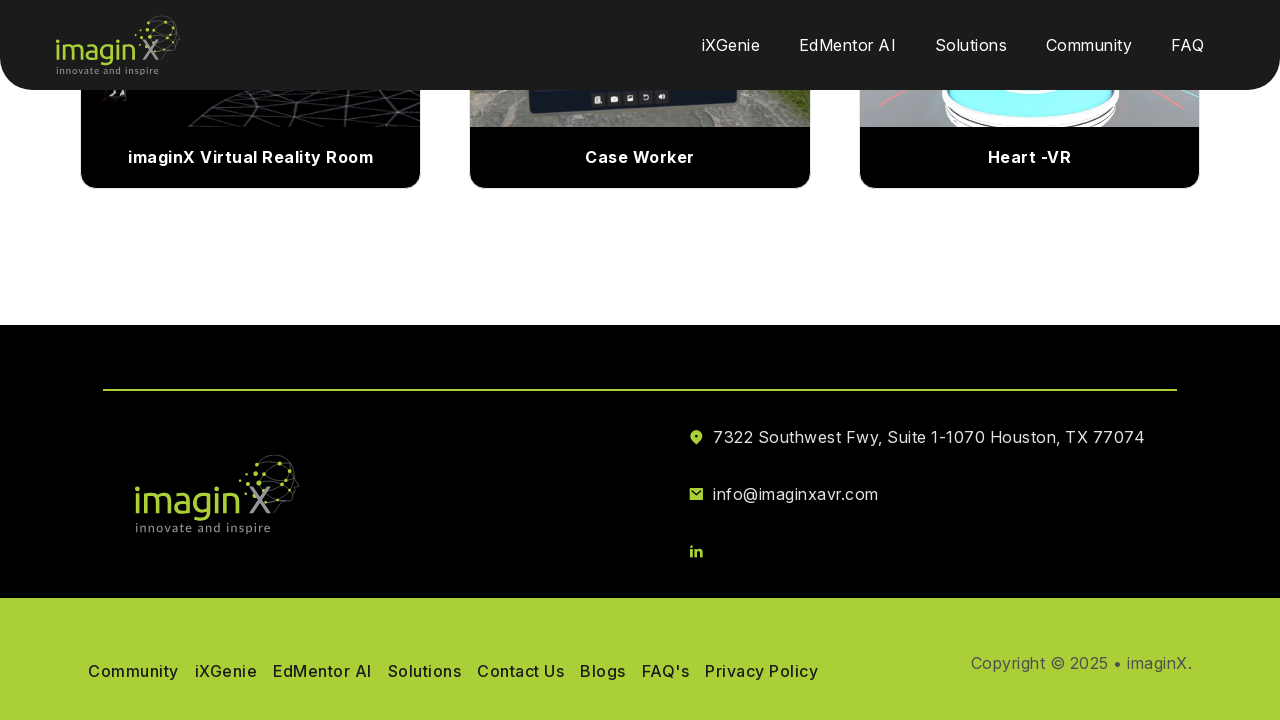

Waited after scrolling to bottom
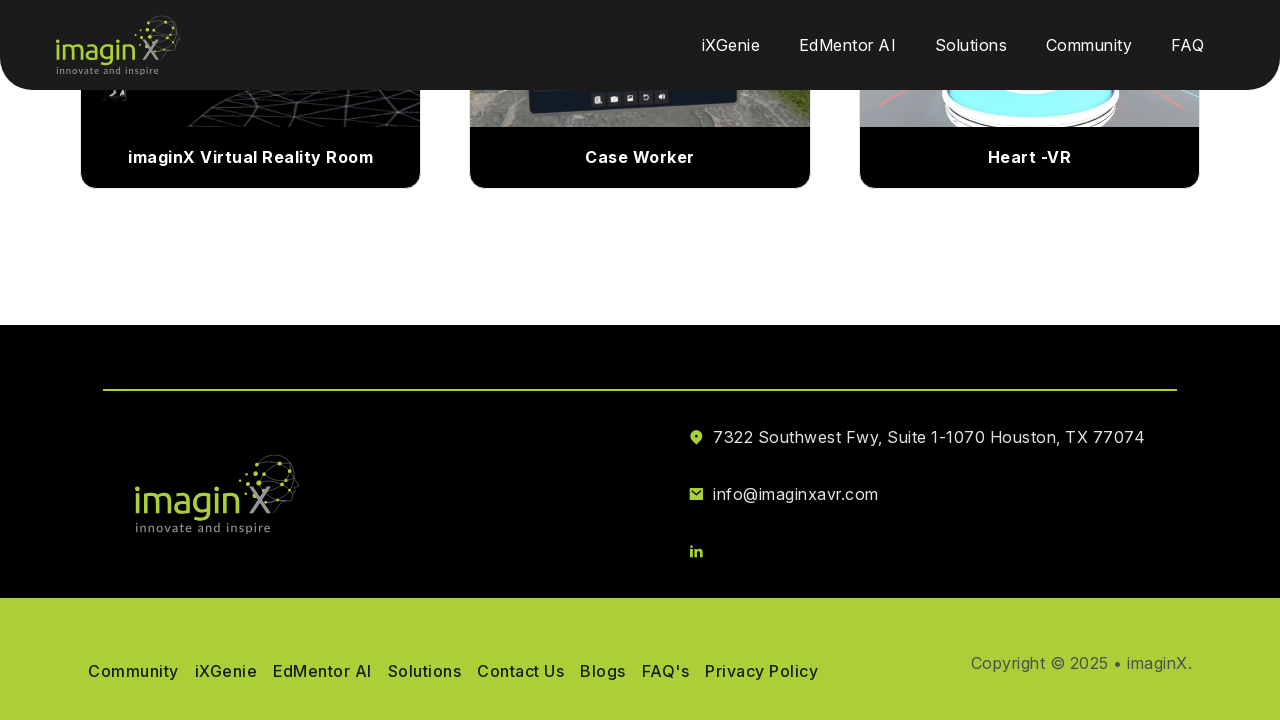

Scrolled back to top of page
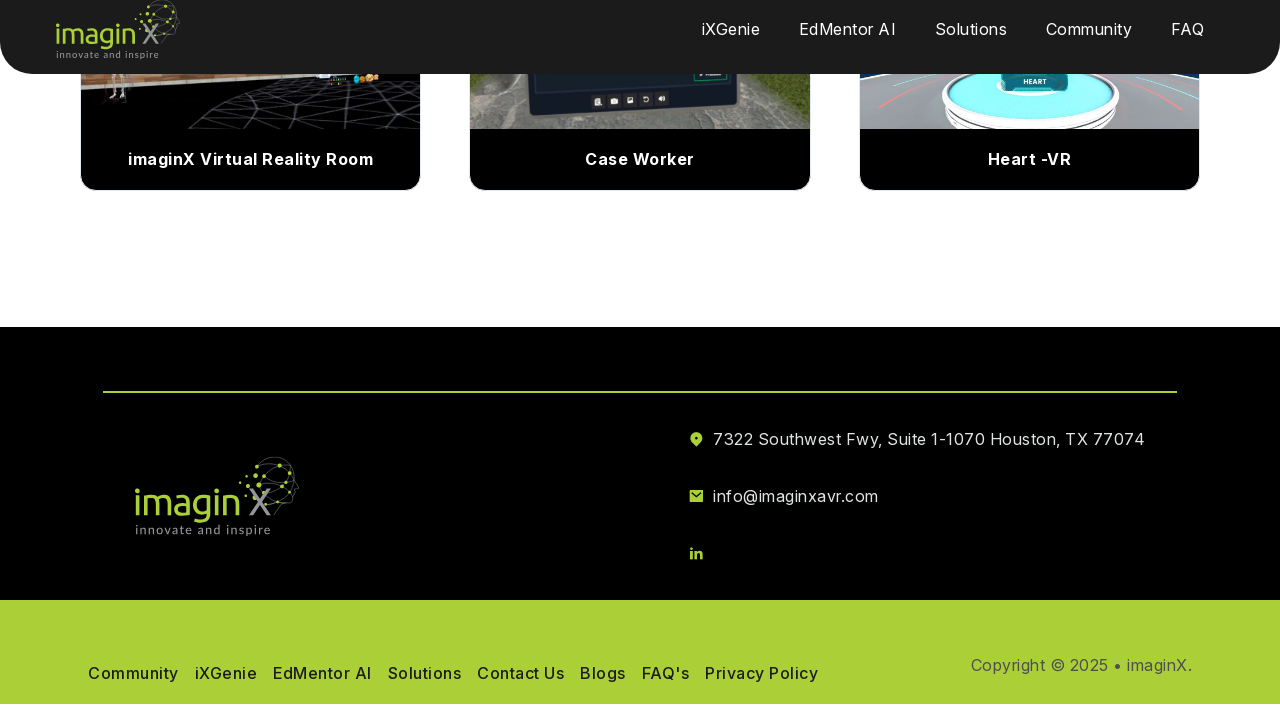

Waited after scrolling to top
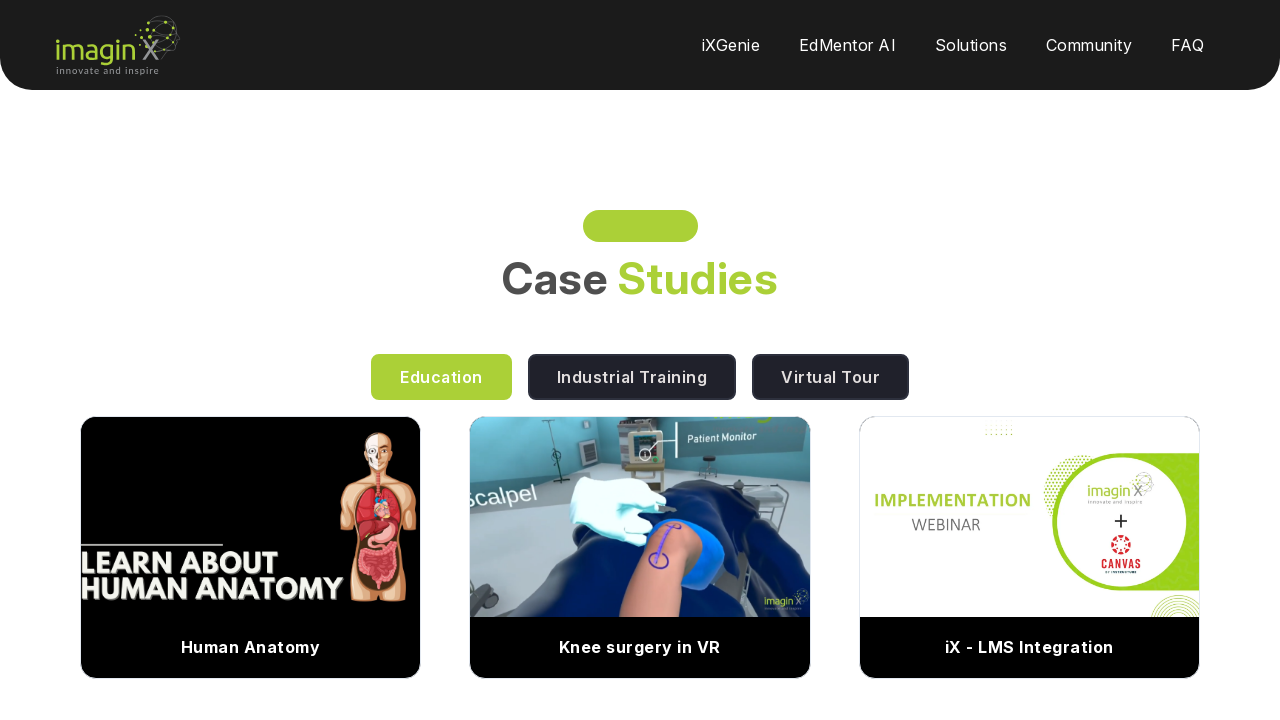

Verified Case Studies header is visible
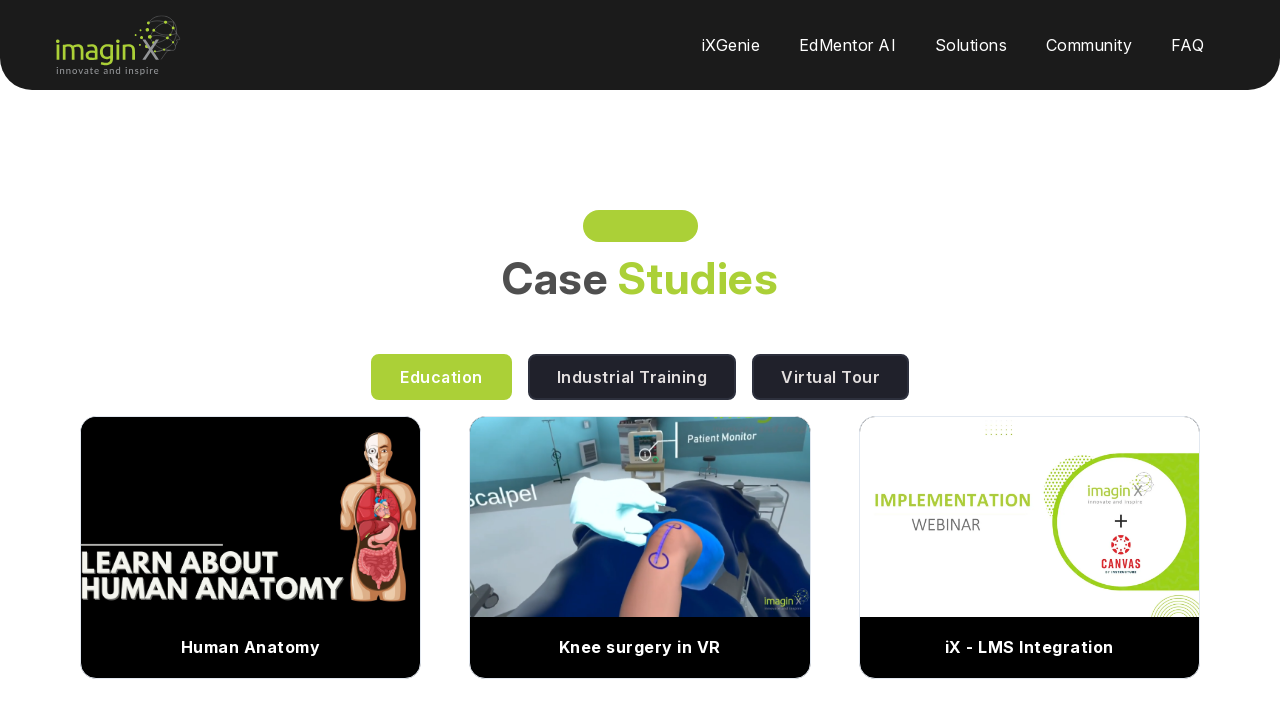

Hovered over first education video thumbnail at (251, 547) on xpath=//div[@id='tab_1']/div/div[contains(@class,'post')] >> nth=0
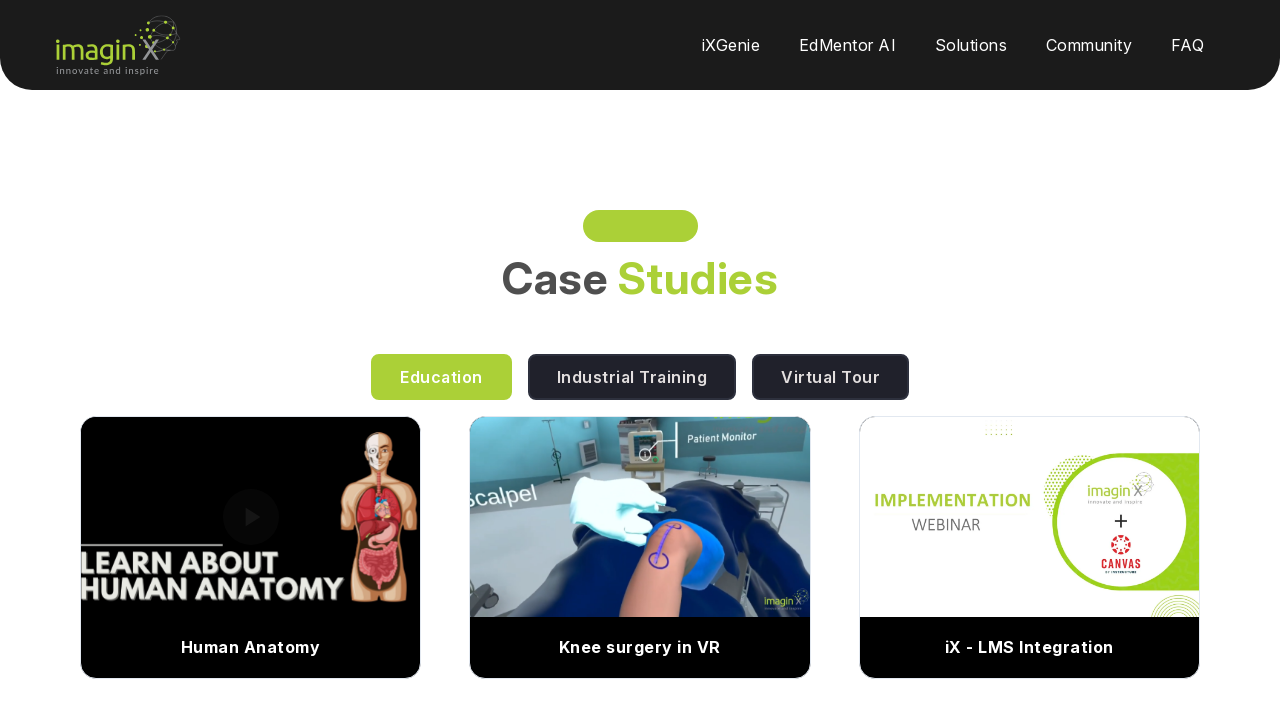

Waited for video thumbnail hover effect
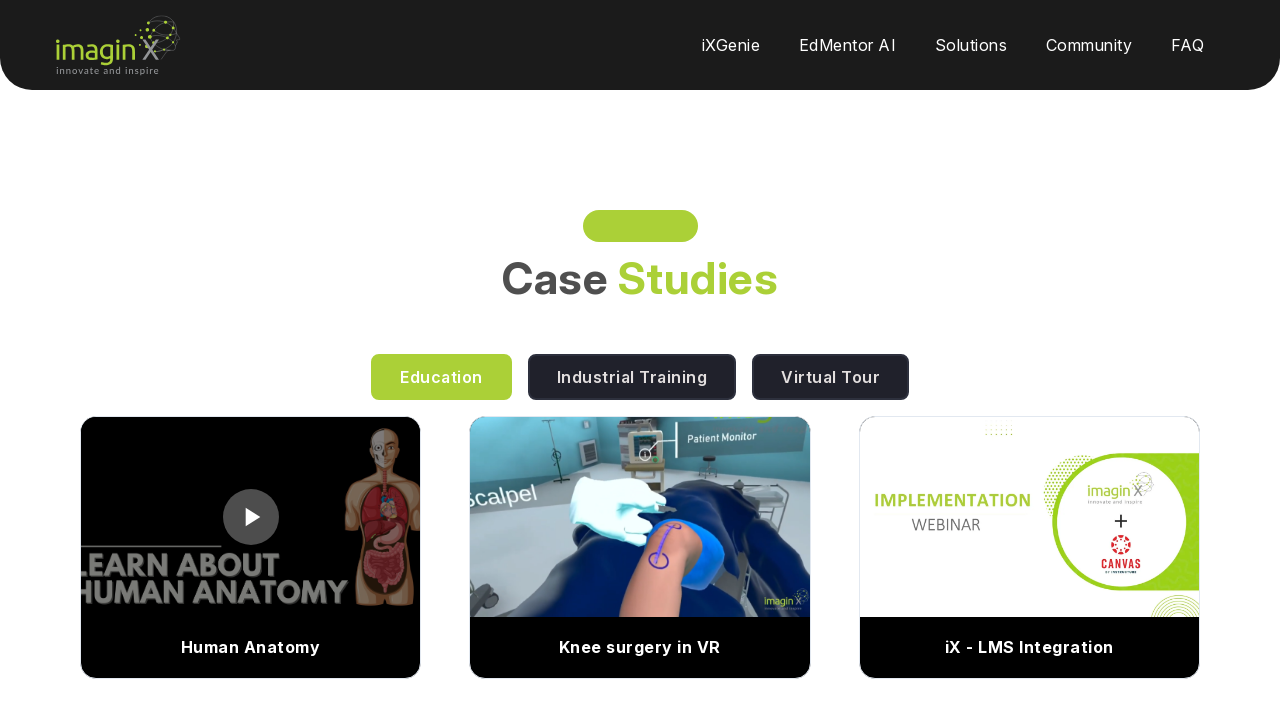

Clicked on first education video thumbnail at (251, 547) on xpath=//div[@id='tab_1']/div/div[contains(@class,'post')] >> nth=0
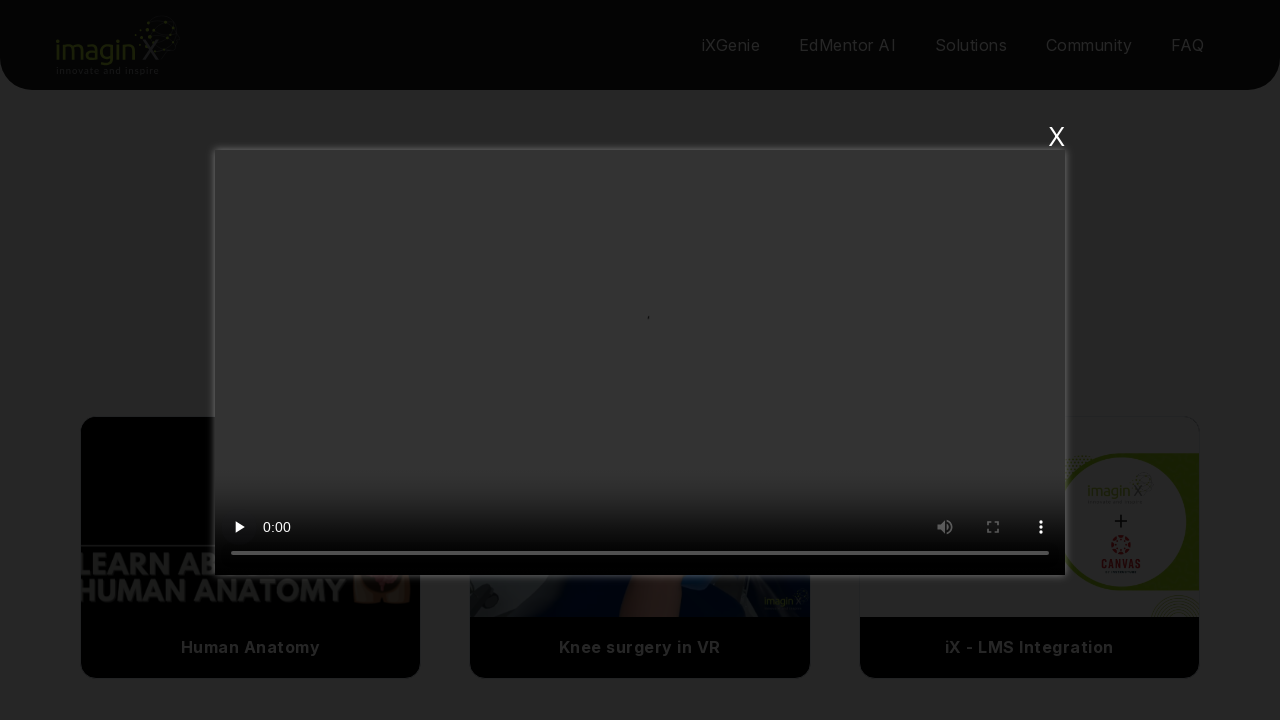

Waited for video player to load
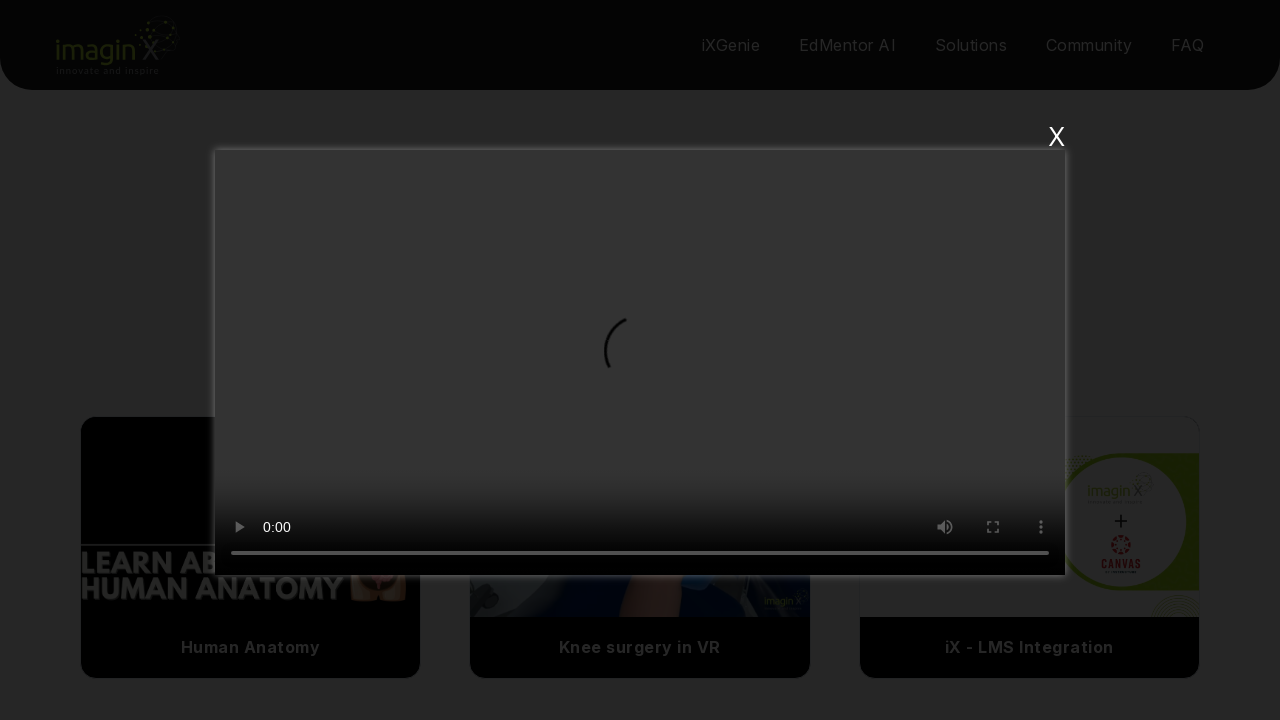

Clicked close button to close video popup at (1056, 138) on xpath=//div[@class='grtvideo-popup-content']/span[@class='grtvideo-popup-close']
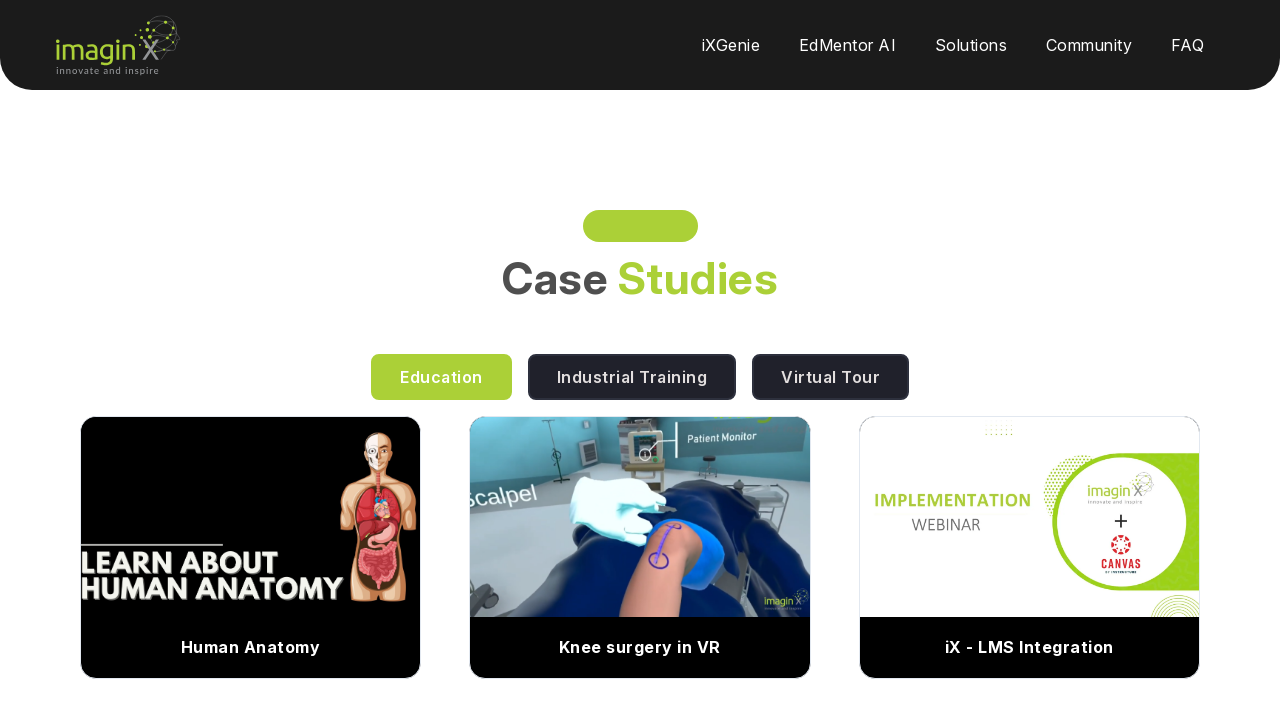

Waited for video popup to close
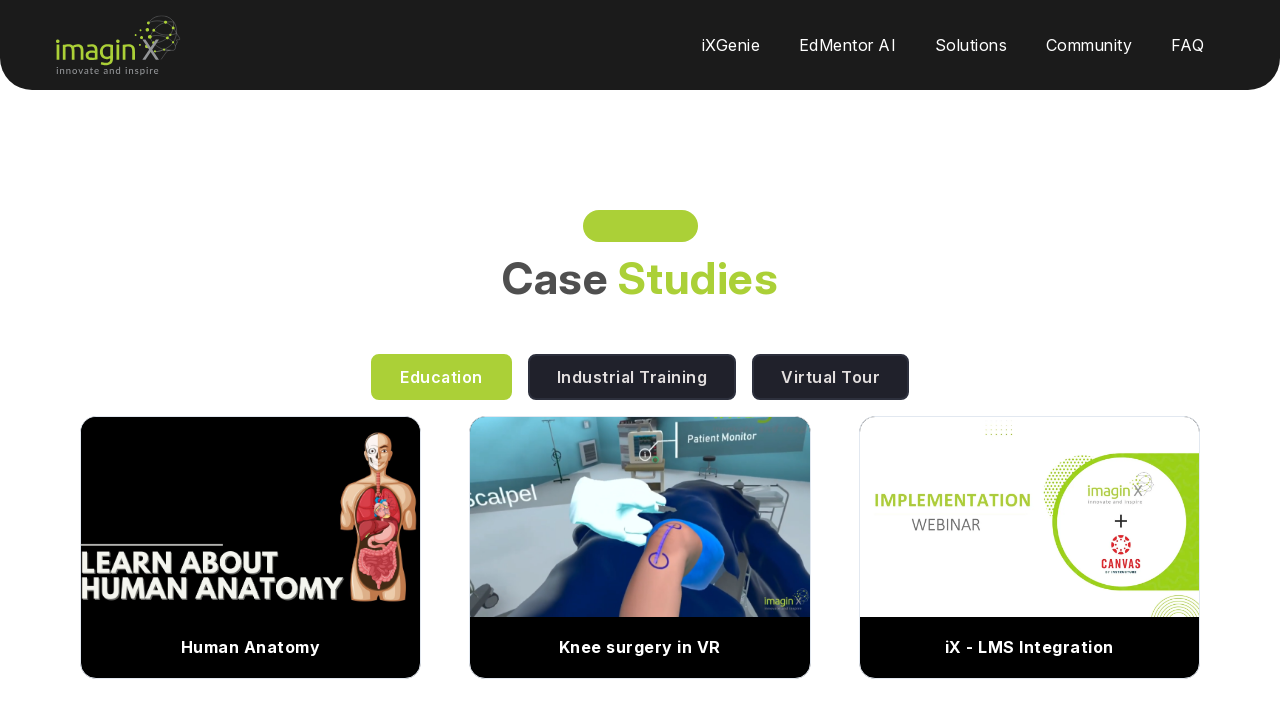

Hovered over Industrial Training tab at (632, 377) on xpath=//button[normalize-space()='Industrial Training']
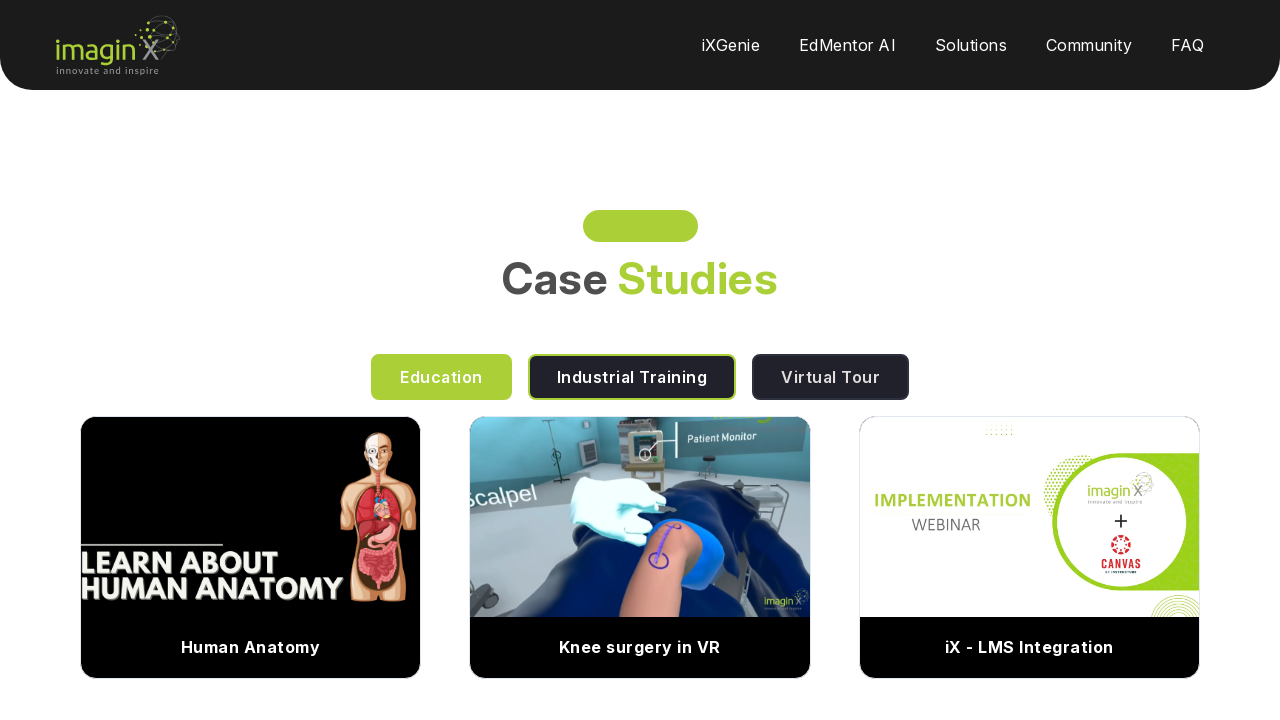

Waited for Industrial Training tab hover effect
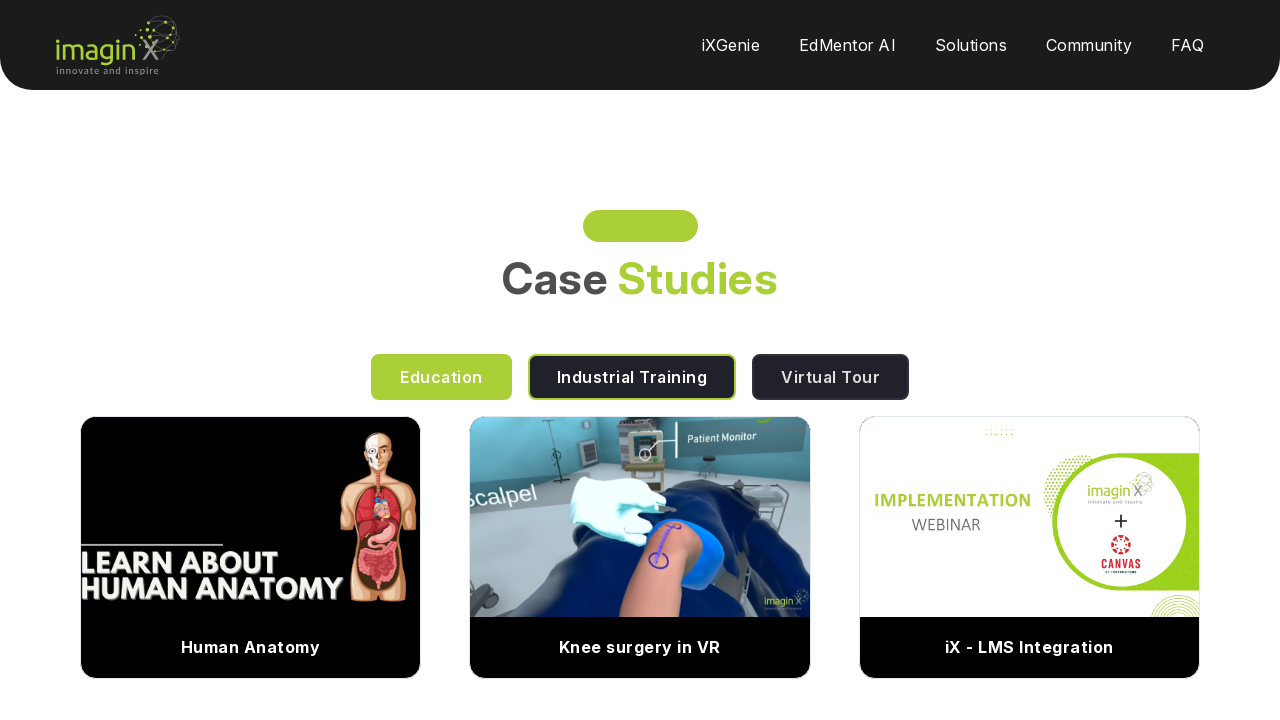

Clicked on Industrial Training tab at (632, 377) on xpath=//button[normalize-space()='Industrial Training']
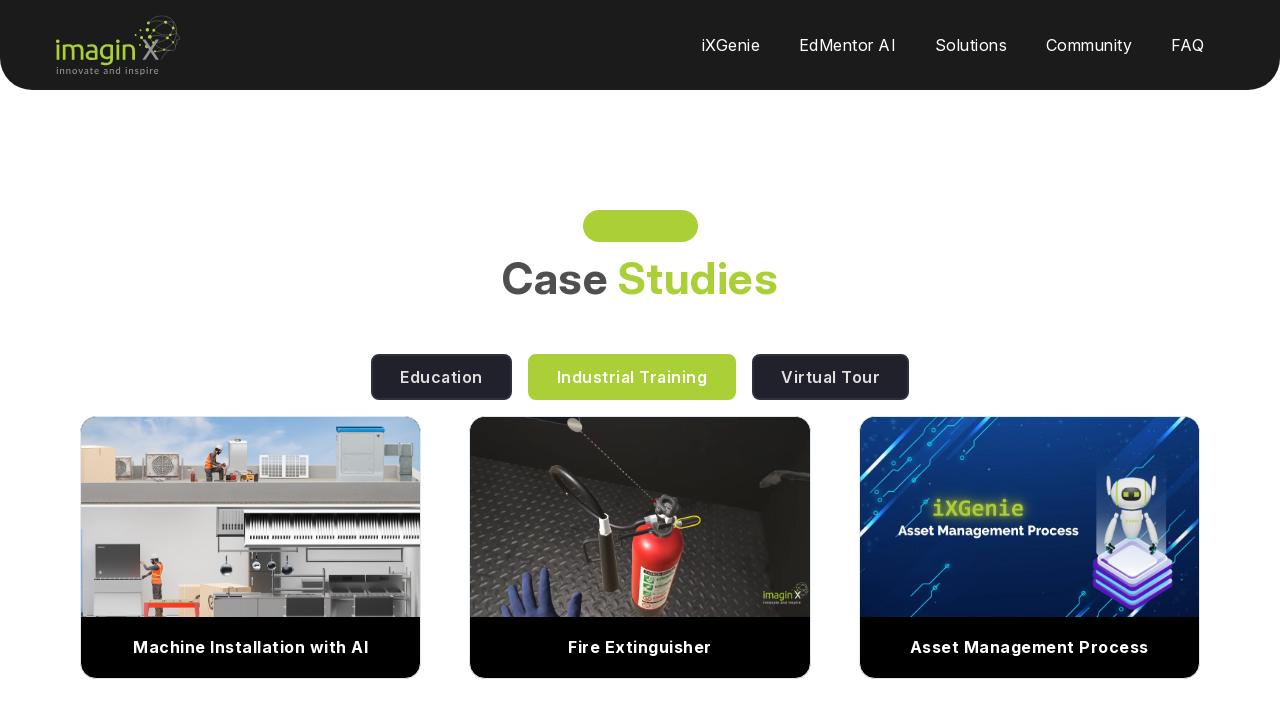

Waited for Industrial Training tab content to load
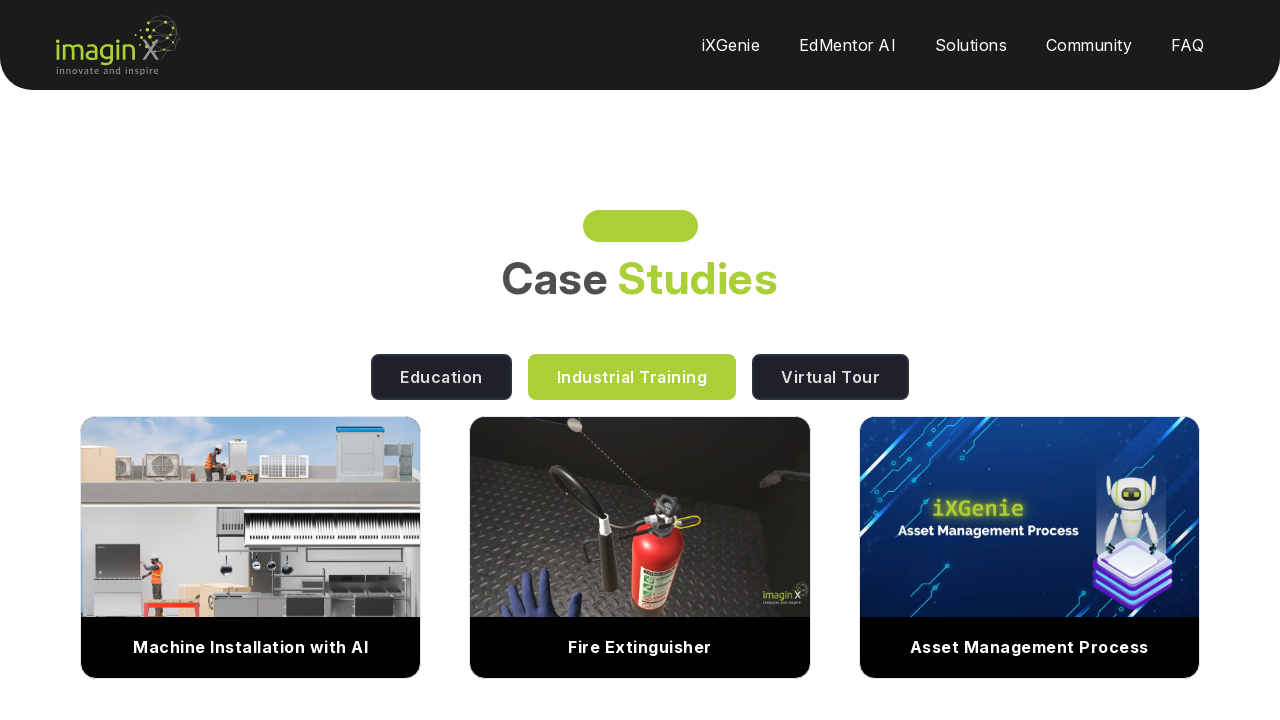

Hovered over Virtual Tour tab at (830, 377) on xpath=//button[normalize-space()='Virtual Tour']
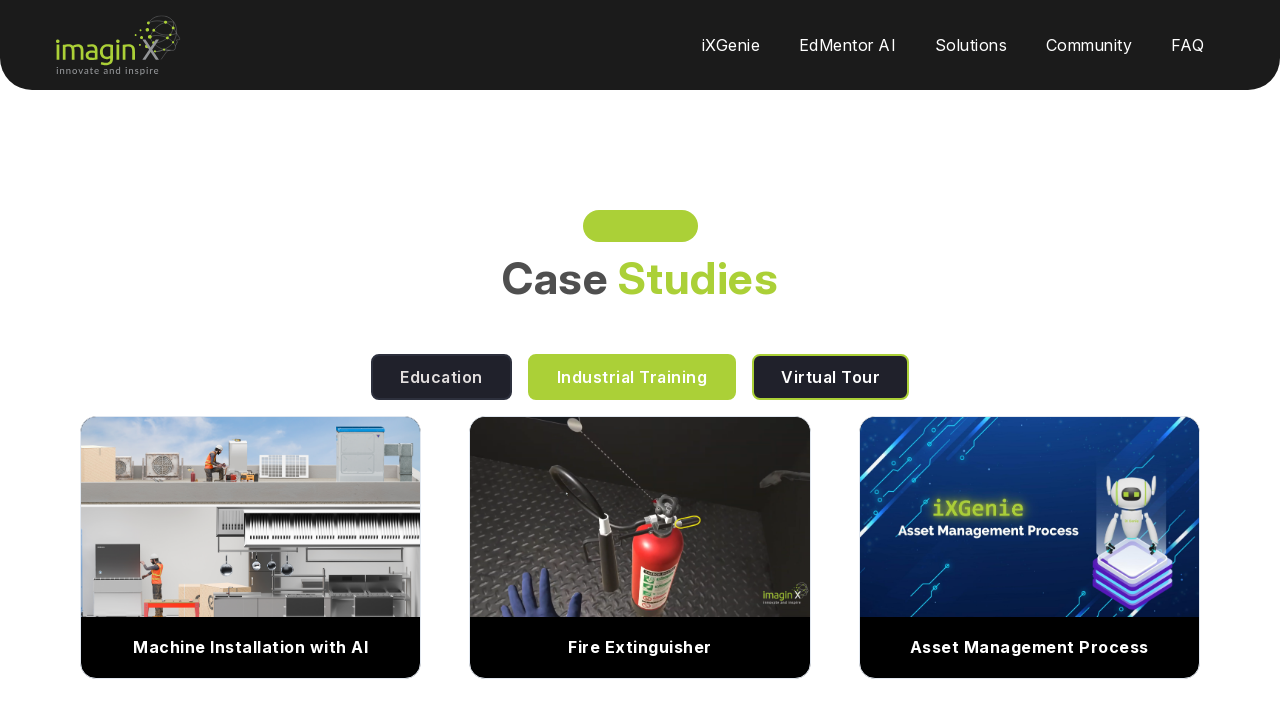

Waited for Virtual Tour tab hover effect
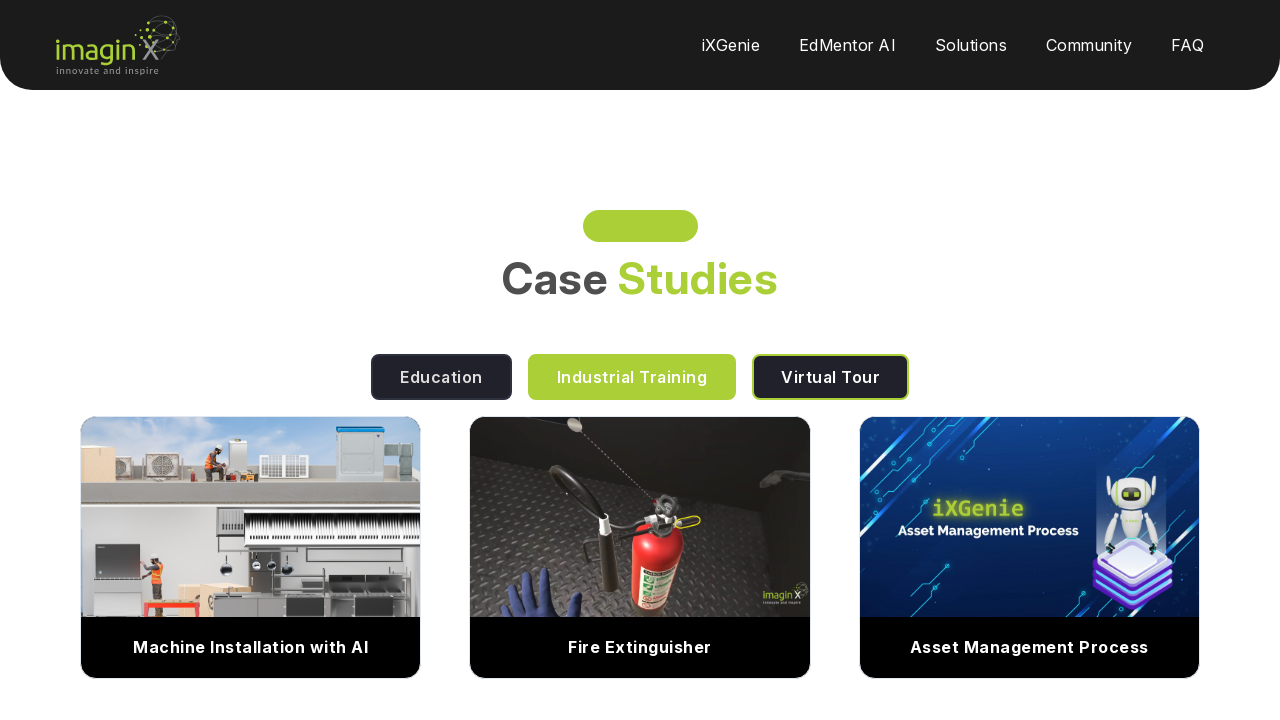

Clicked on Virtual Tour tab at (830, 377) on xpath=//button[normalize-space()='Virtual Tour']
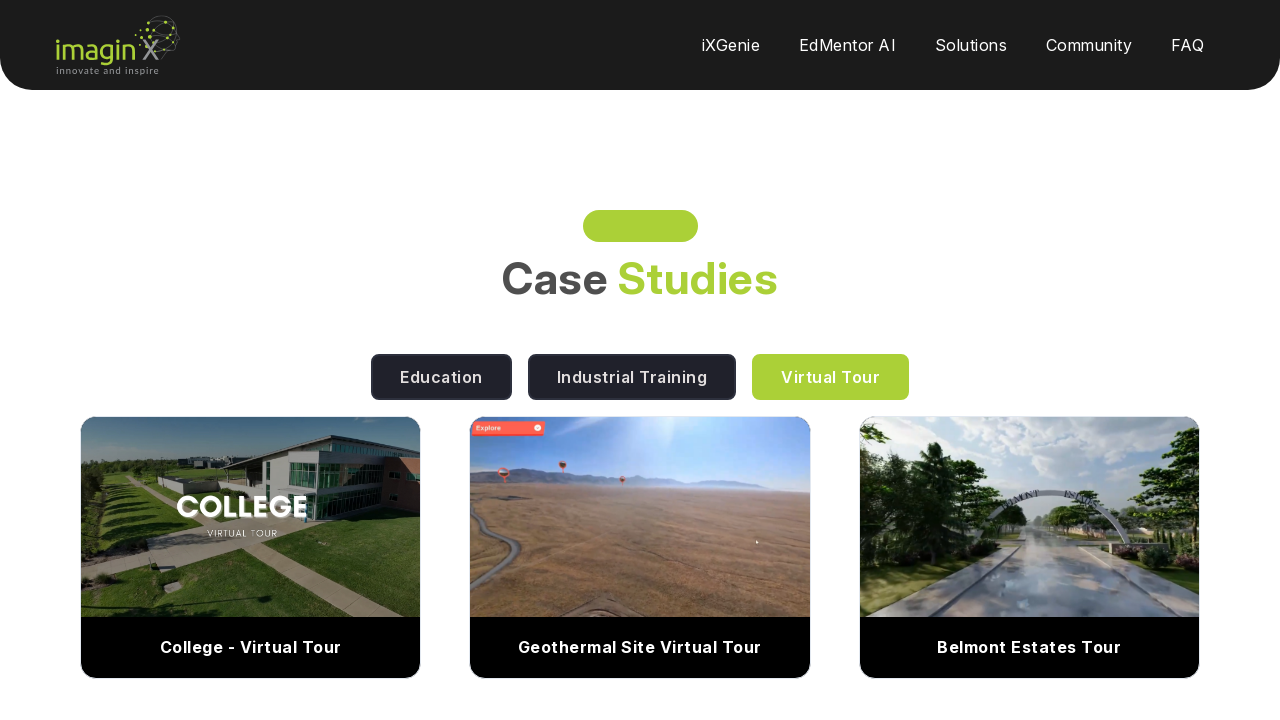

Waited for Virtual Tour tab content to load
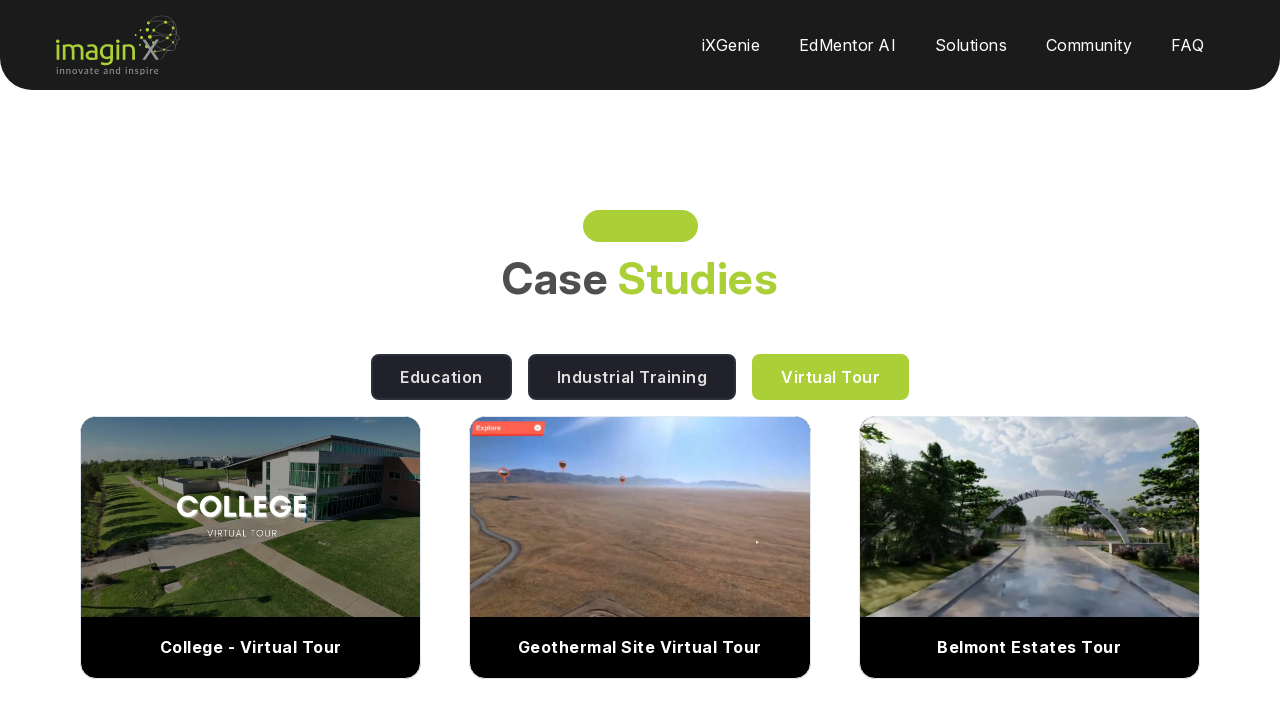

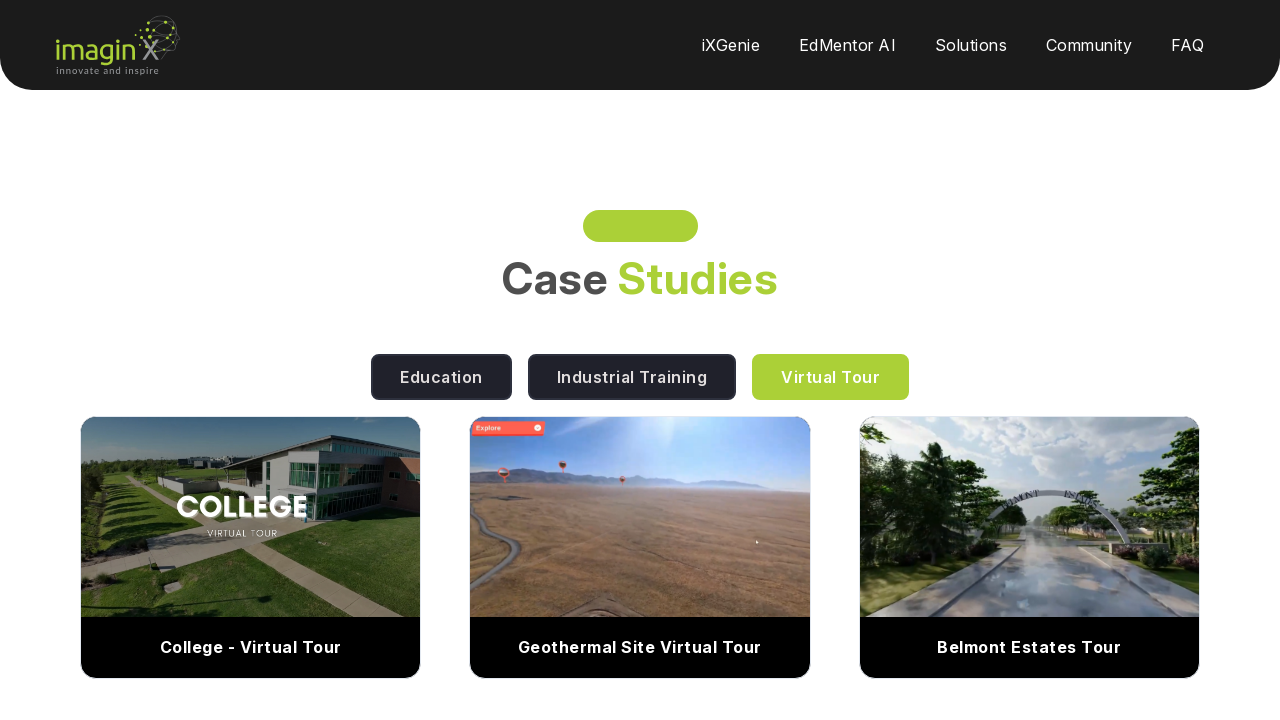